Tests an explicit wait scenario where the script waits for a price to change to $100, then clicks a book button, reads an input value, calculates a mathematical result, and submits the answer.

Starting URL: http://suninjuly.github.io/explicit_wait2.html

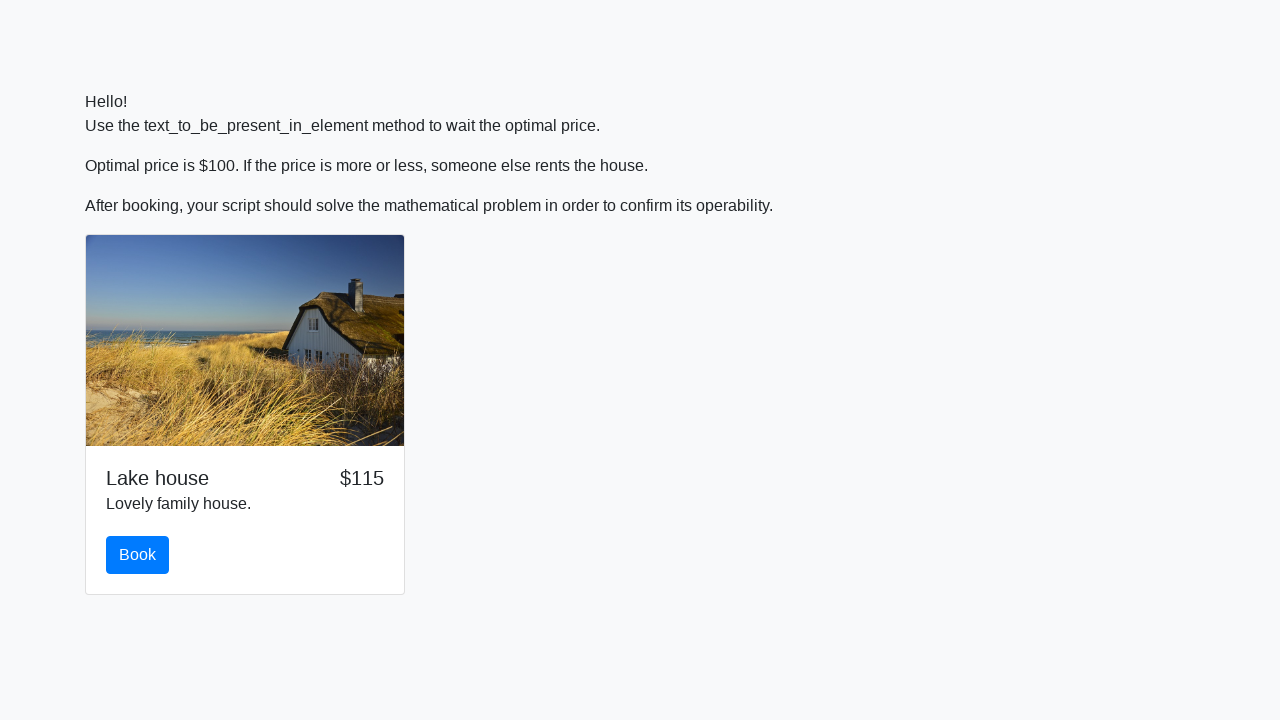

Waited for price to change to $100
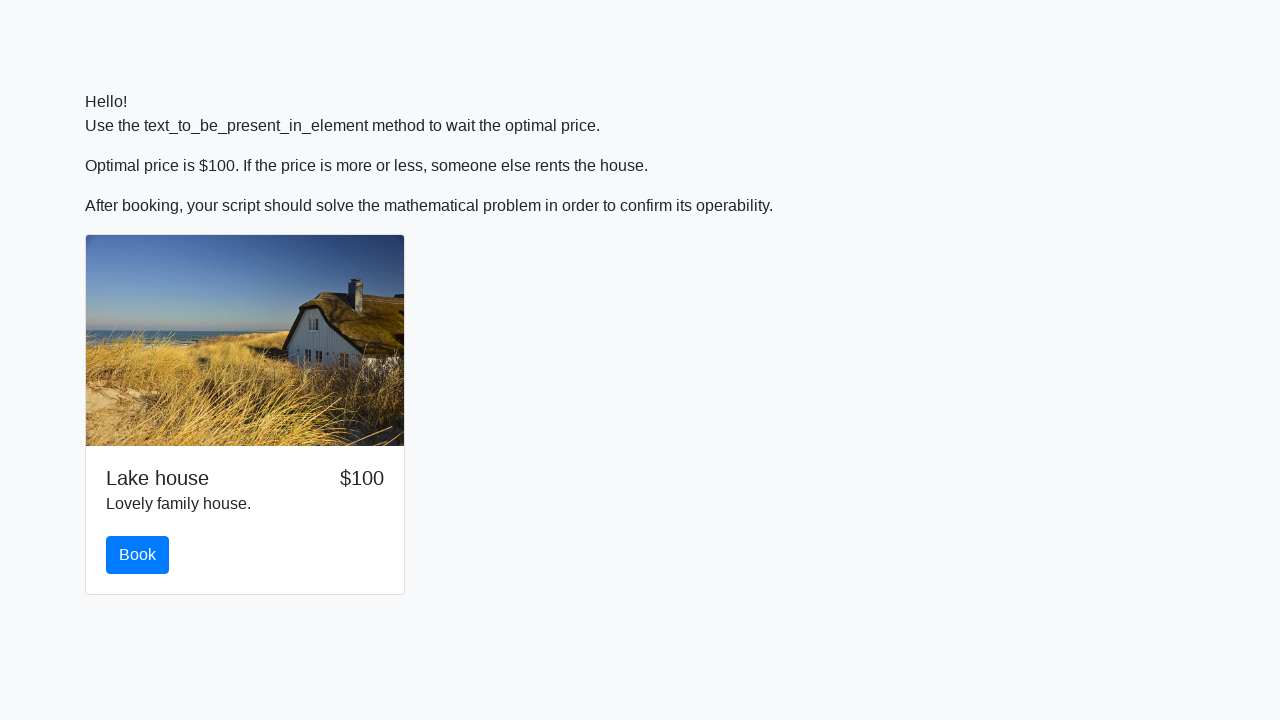

Clicked book button at (138, 555) on #book
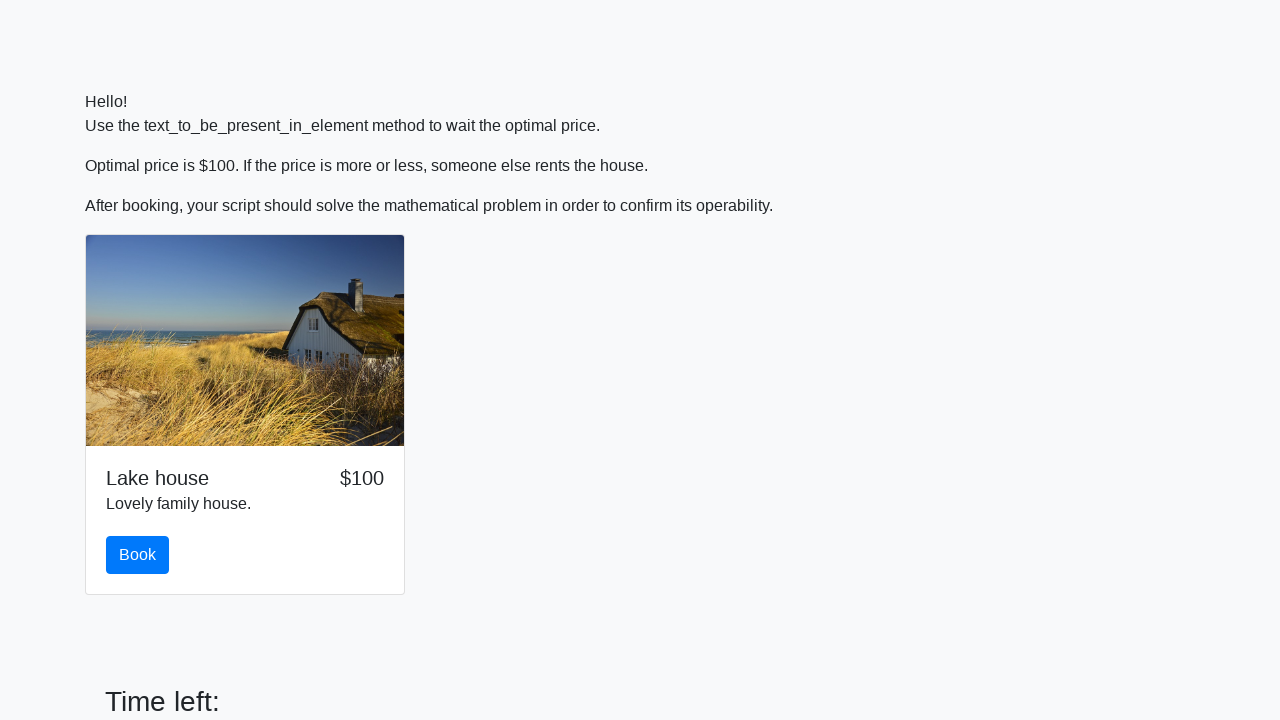

Scrolled down by 100 pixels
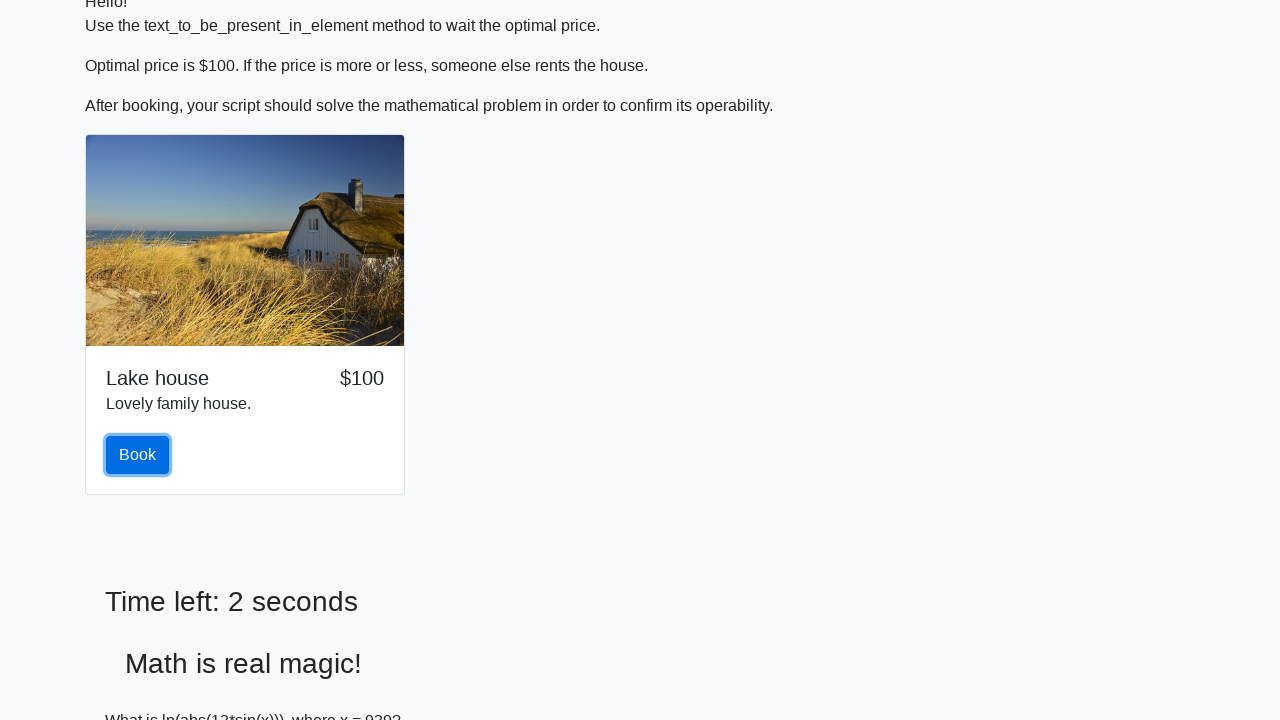

Read input value: 939
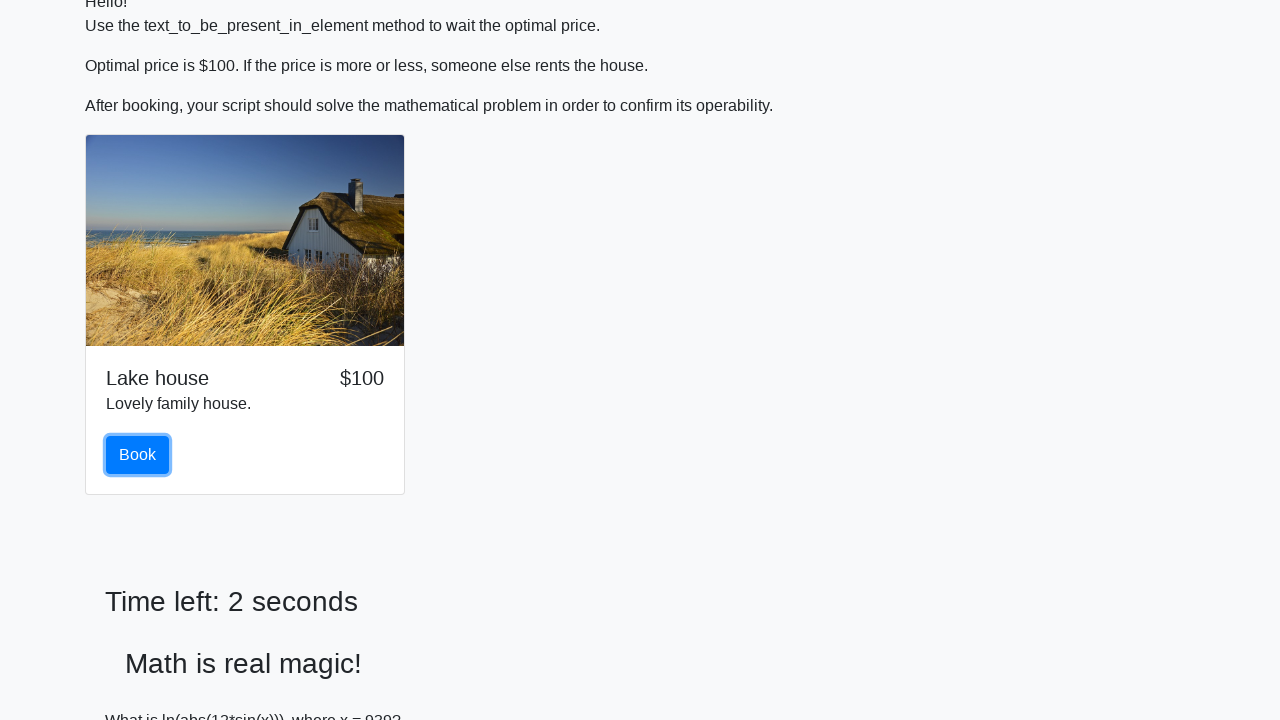

Calculated answer: 1.3759574901286962
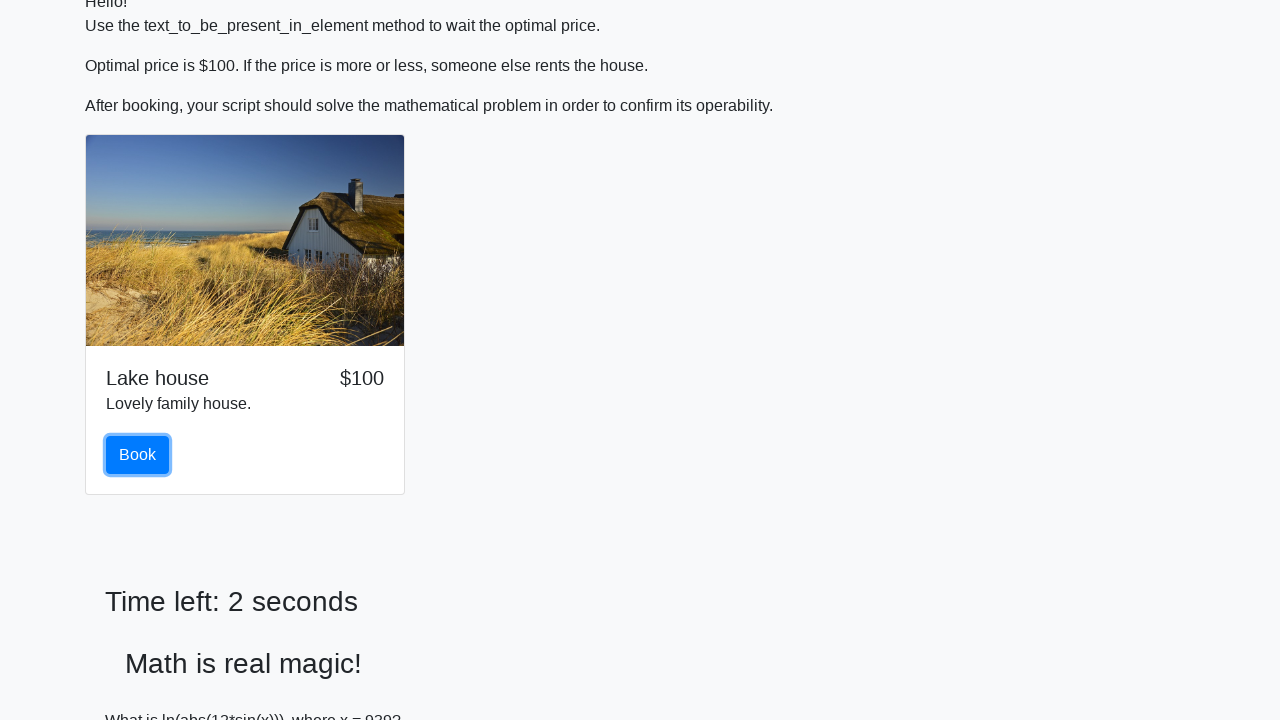

Filled answer field with calculated result on #answer
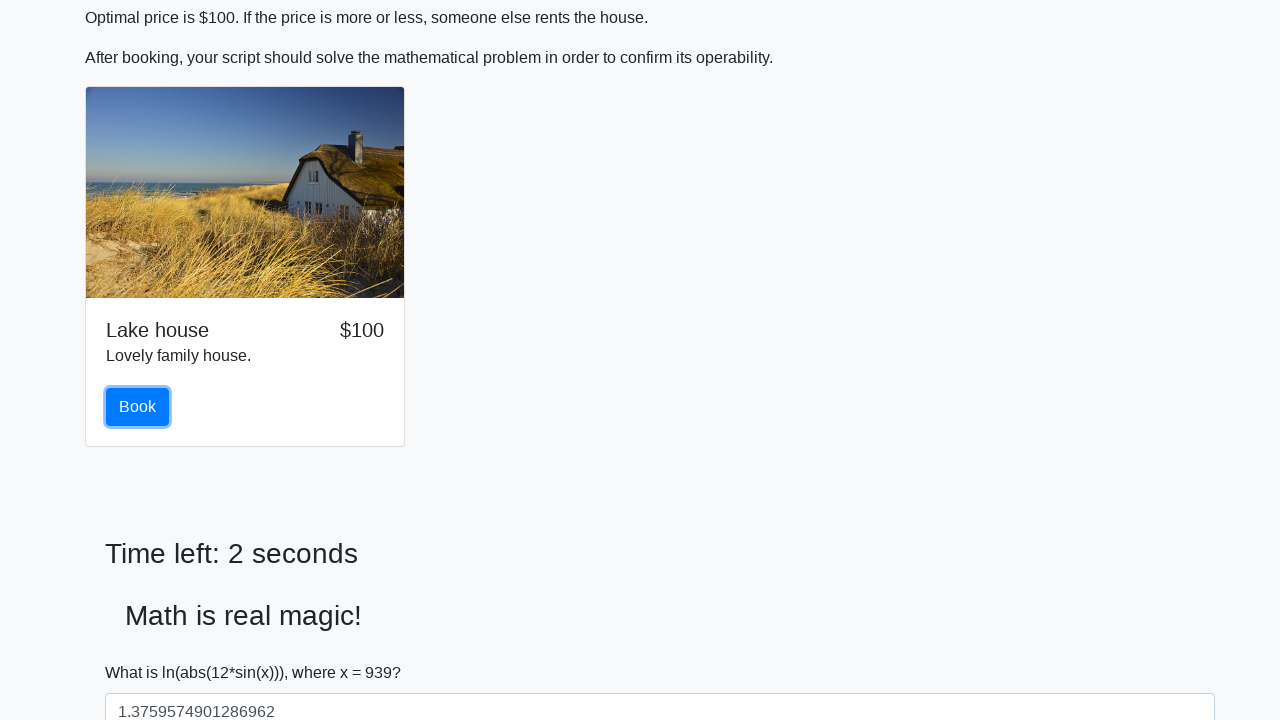

Clicked solve button to submit answer at (143, 651) on #solve
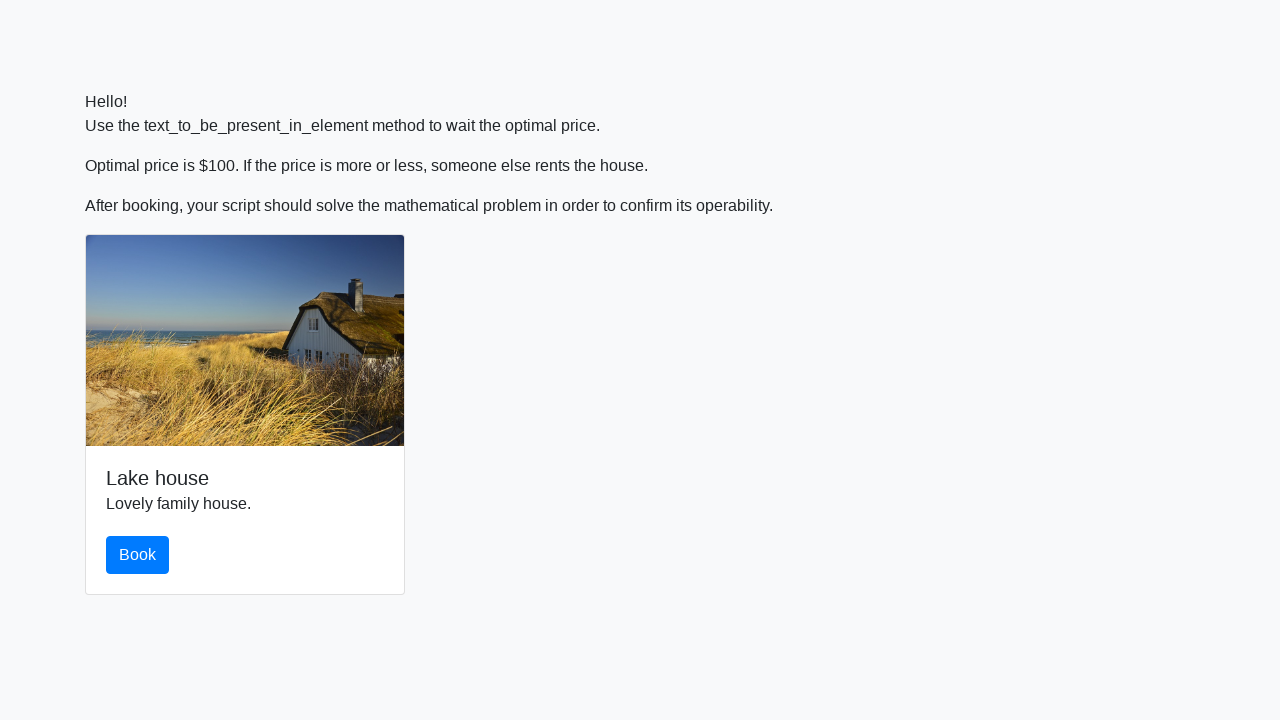

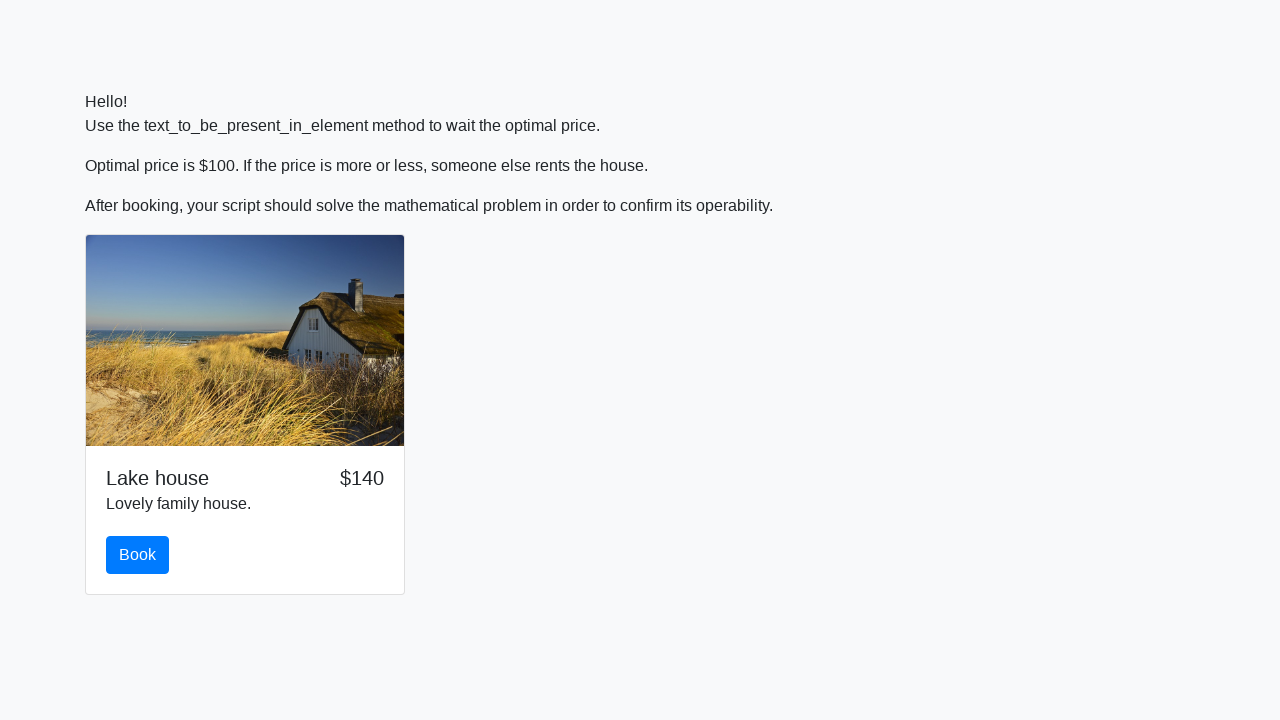